Tests autocomplete functionality by typing a partial text "United" in an autocomplete input field and navigating through the dropdown suggestions using keyboard arrow keys.

Starting URL: http://qaclickacademy.com/practice.php

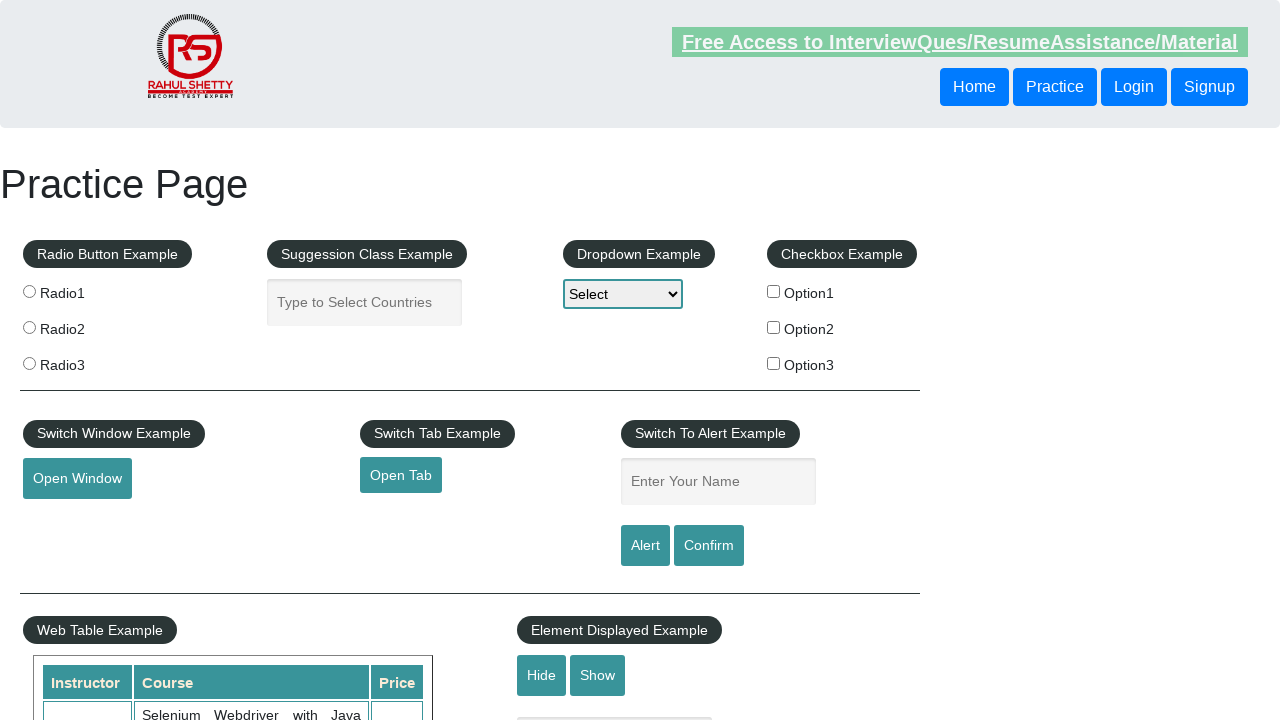

Typed 'United' in the autocomplete input field on #autocomplete
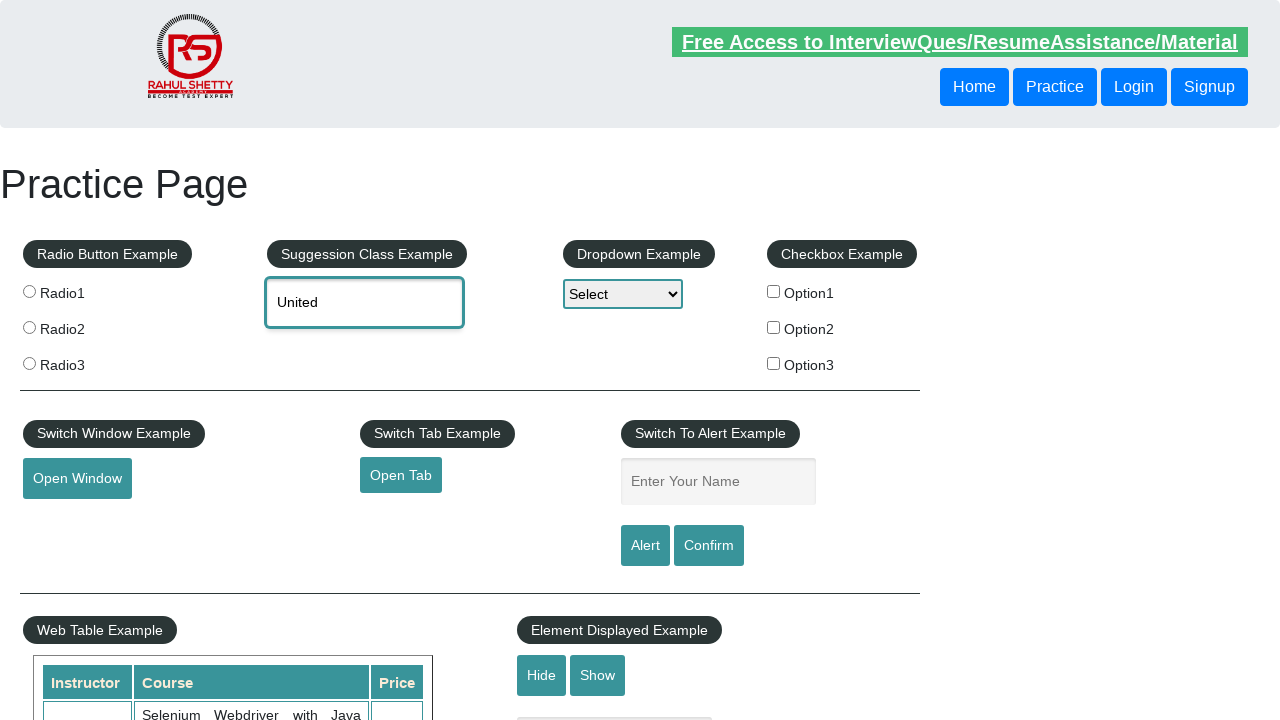

Pressed ArrowDown key to navigate to next suggestion (1st press) on #autocomplete
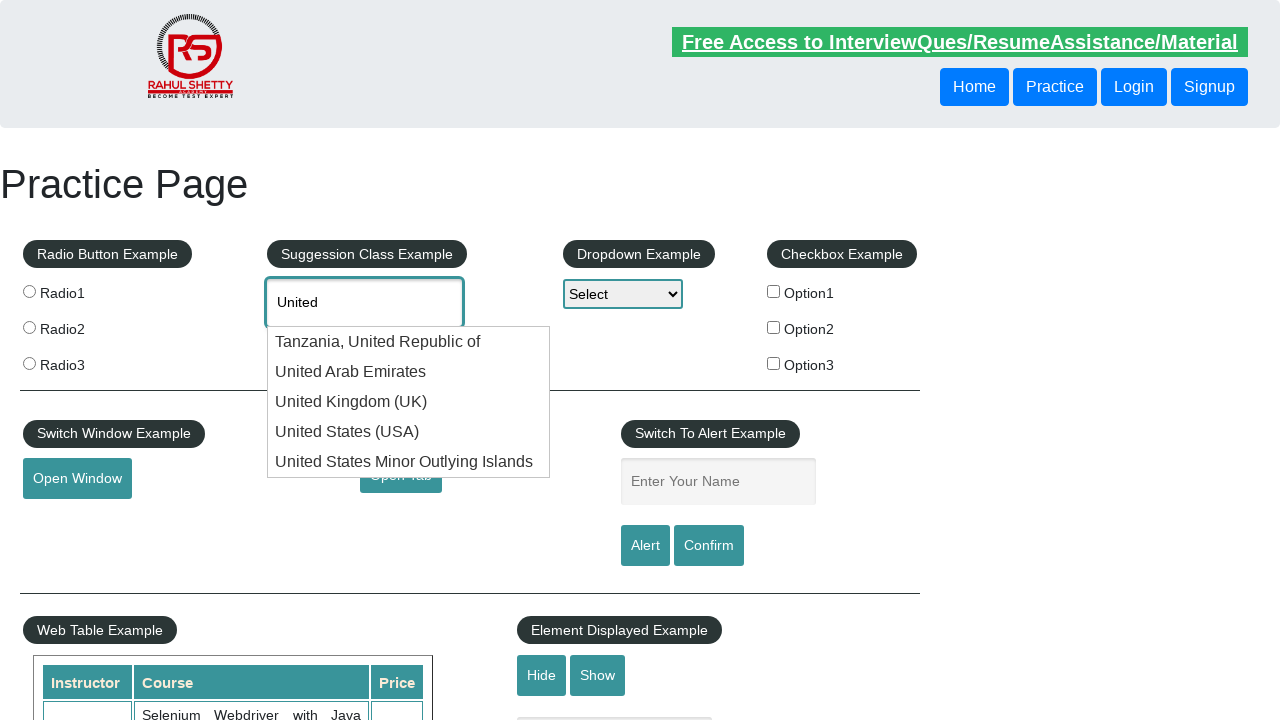

Pressed ArrowDown key to navigate to next suggestion (2nd press) on #autocomplete
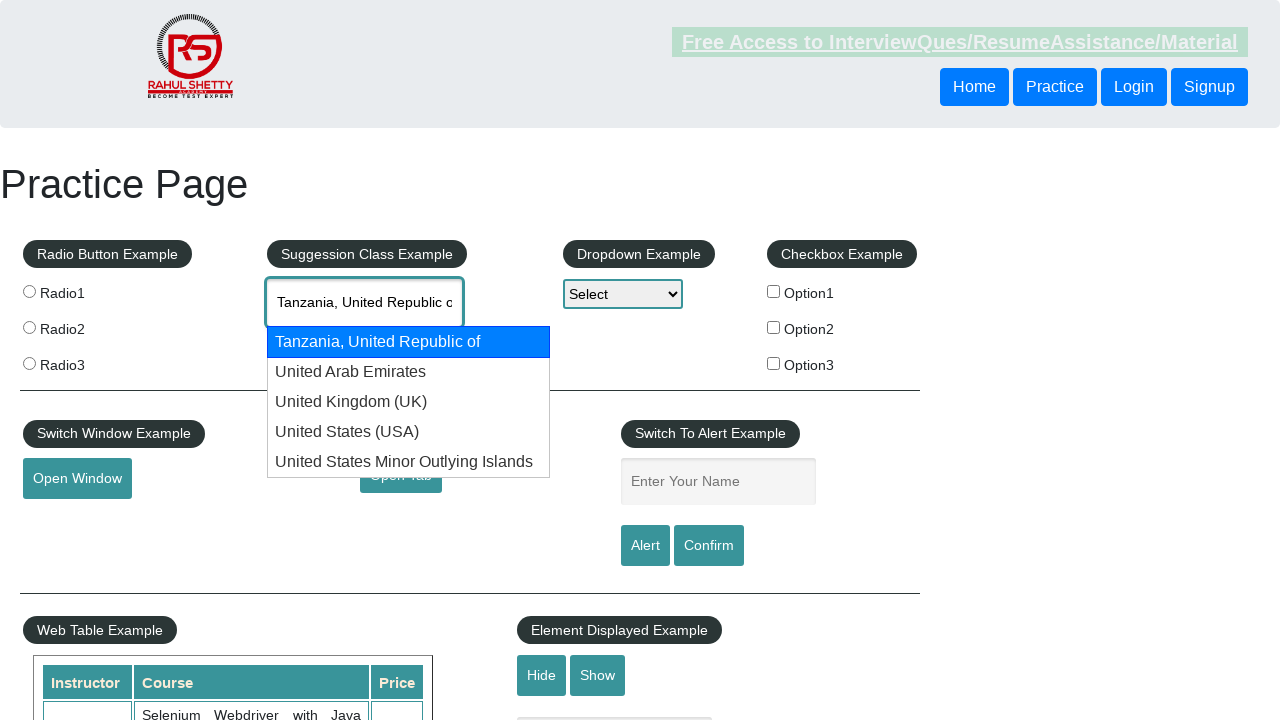

Pressed ArrowDown key to navigate to next suggestion (3rd press) on #autocomplete
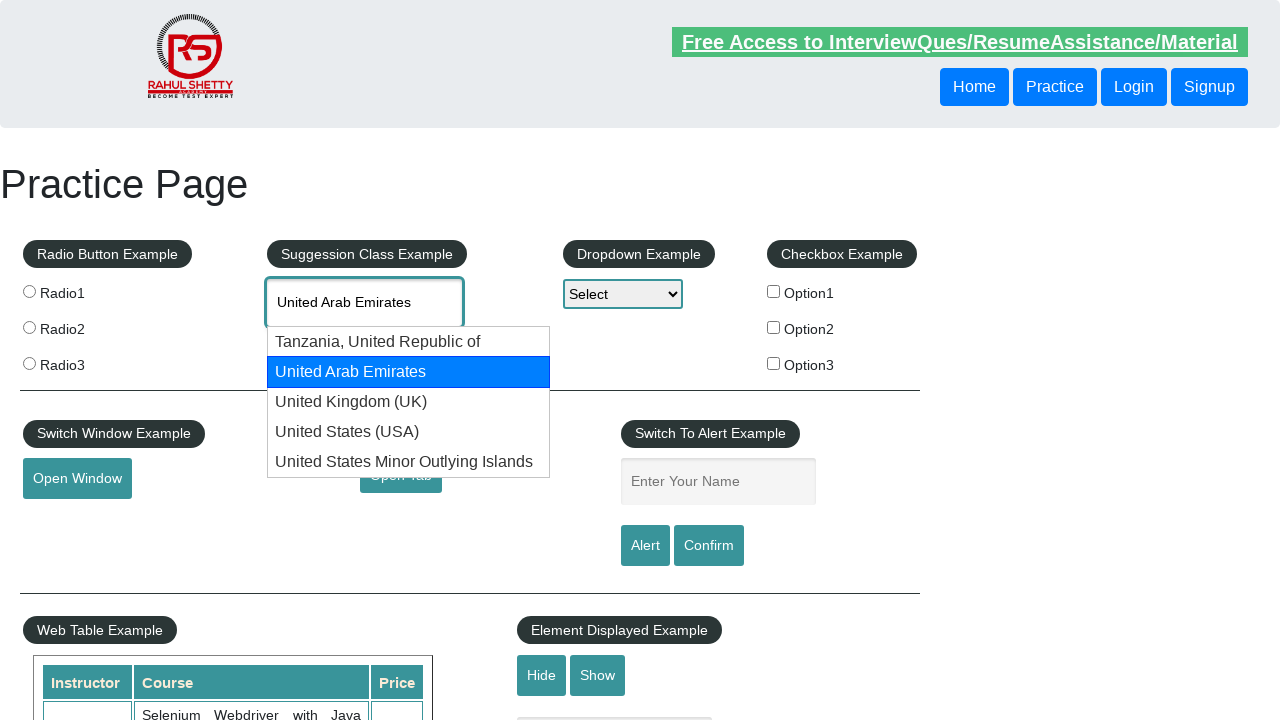

Pressed ArrowDown key to navigate to next suggestion (4th press) on #autocomplete
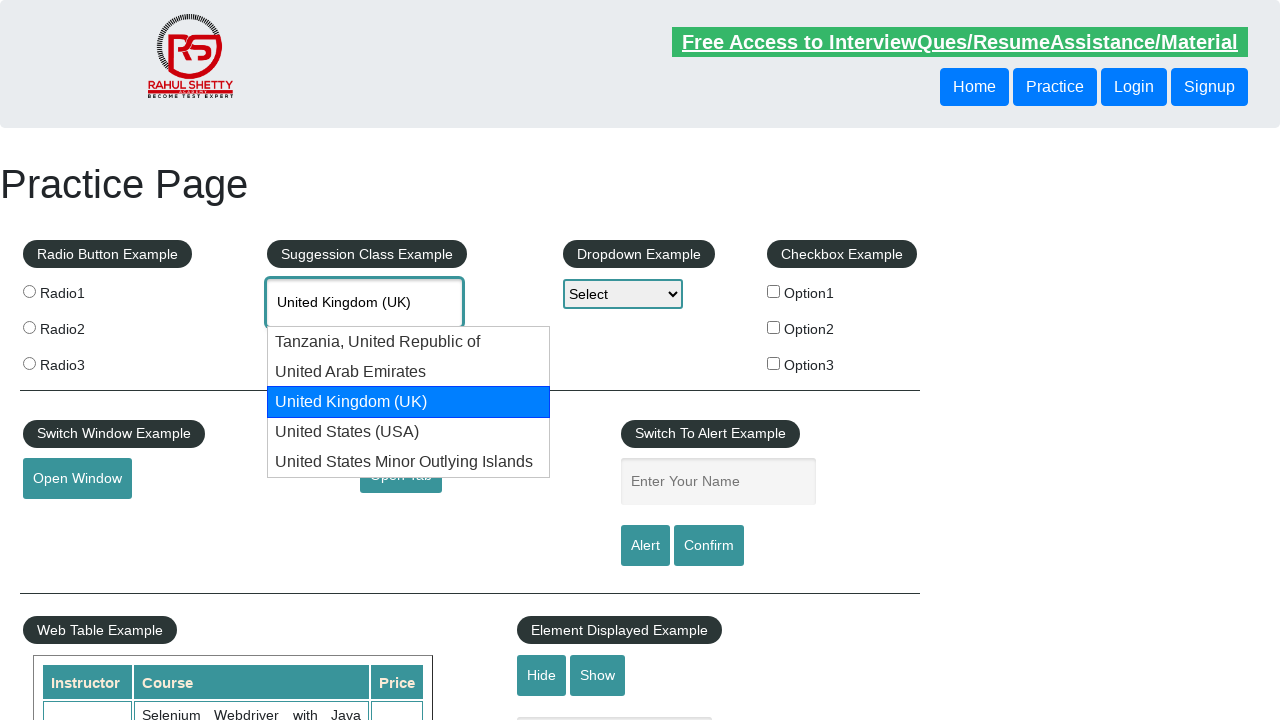

Retrieved autocomplete field value: None
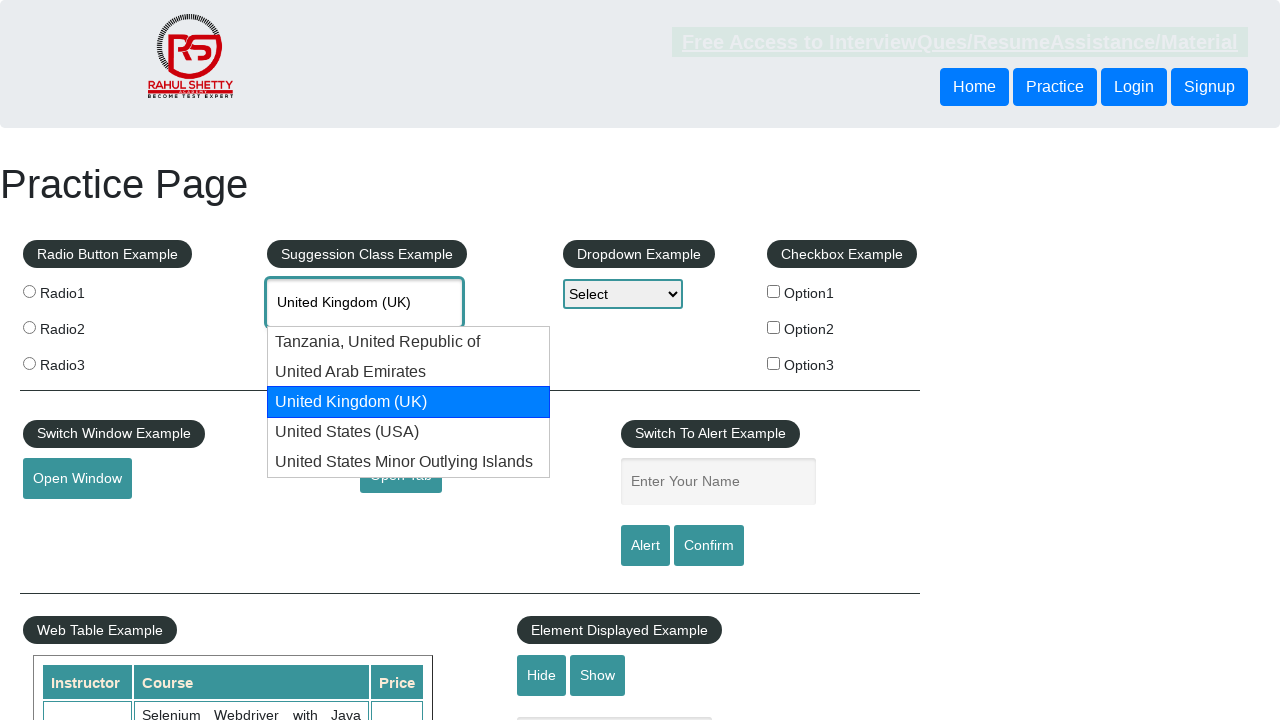

Printed autocomplete value to console: None
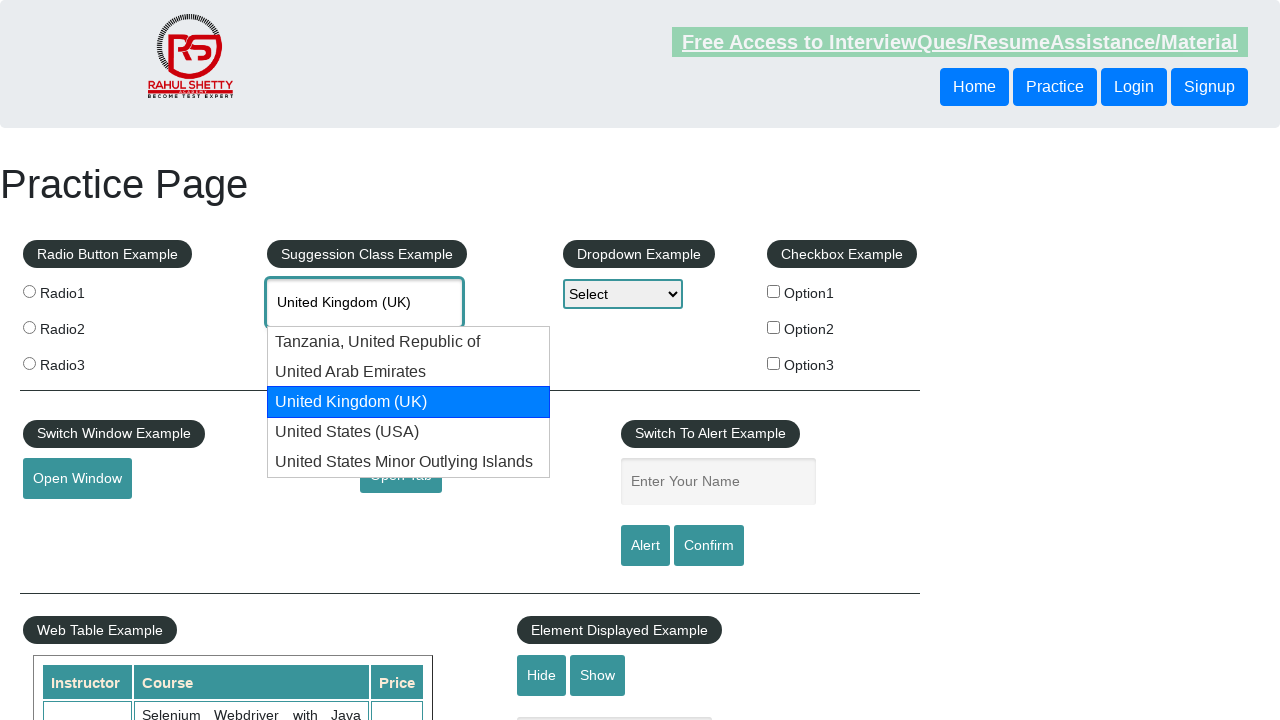

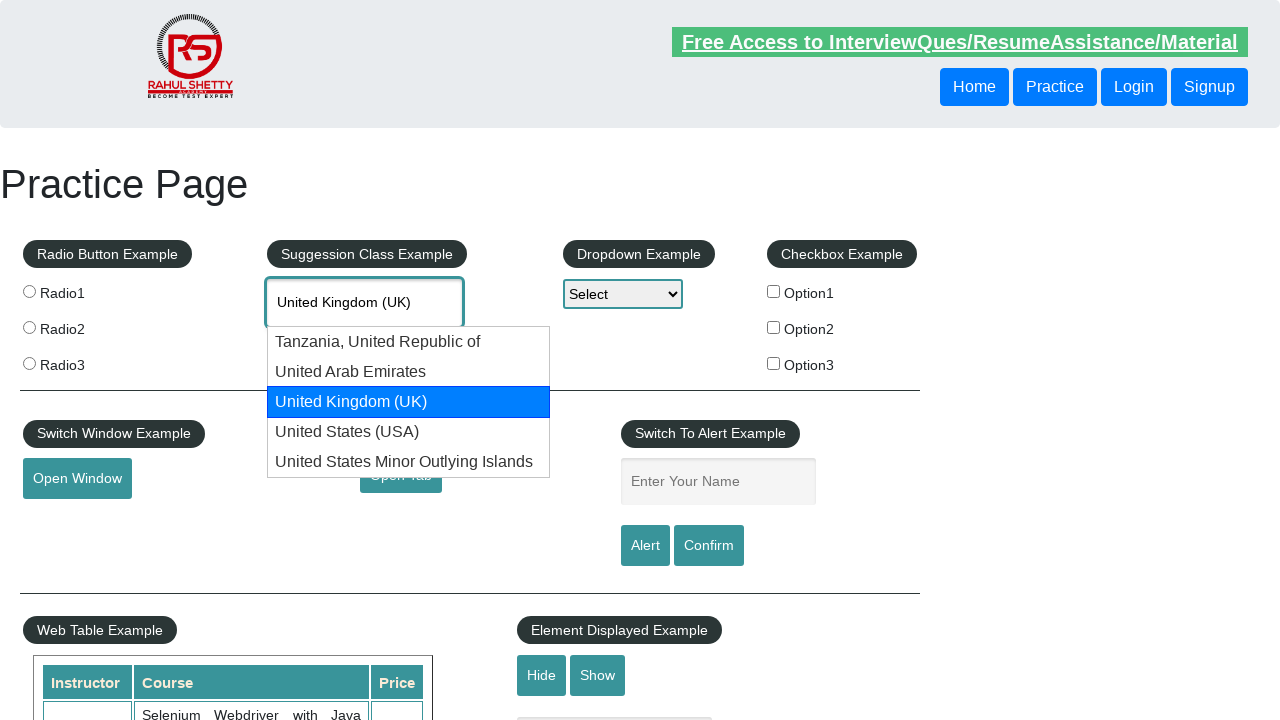